Tests multi-window handling by opening a new browser tab, navigating to a different page, extracting a course name, then switching back to the parent window and filling a form field with the extracted text

Starting URL: https://rahulshettyacademy.com/angularpractice/

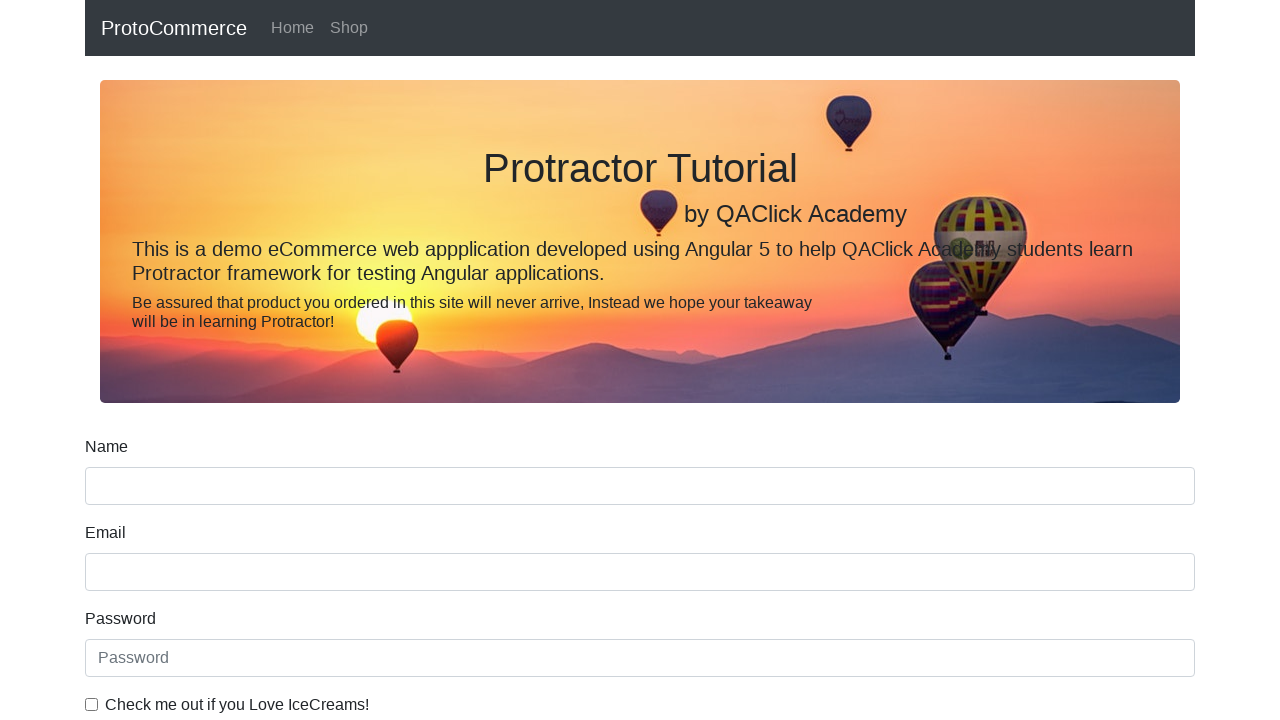

Opened new browser tab
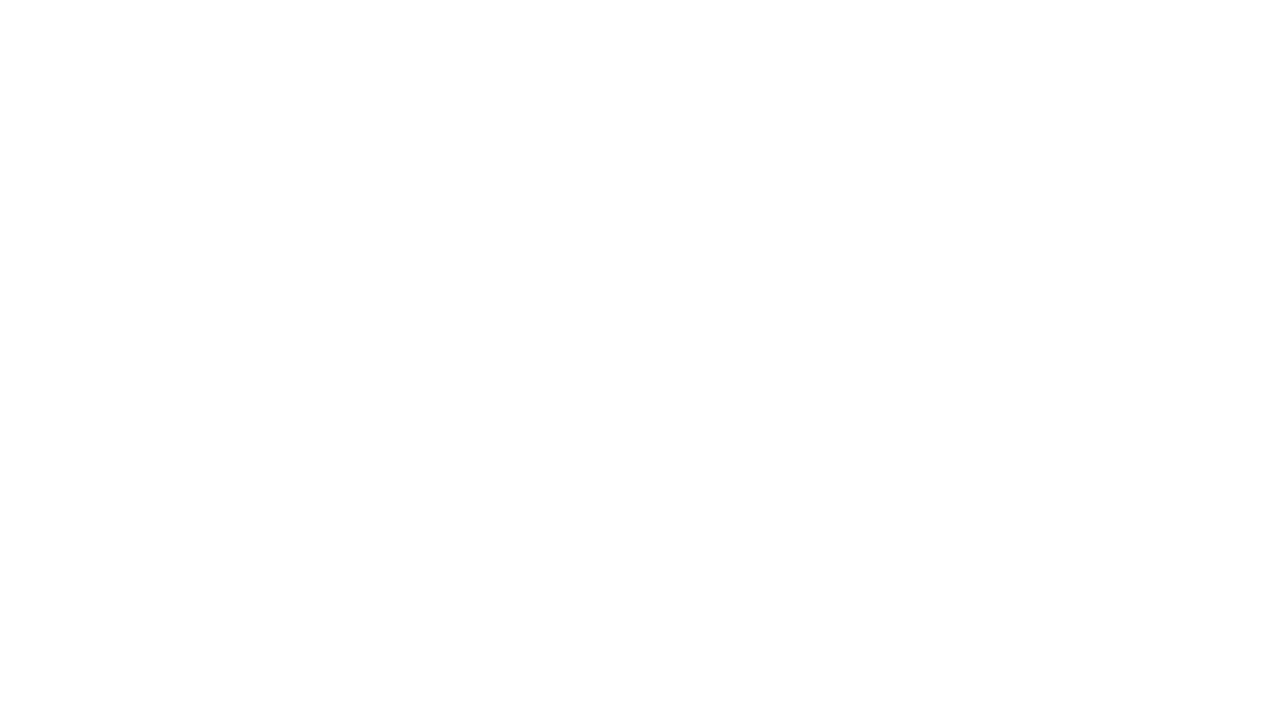

Navigated to https://rahulshettyacademy.com/ in new tab
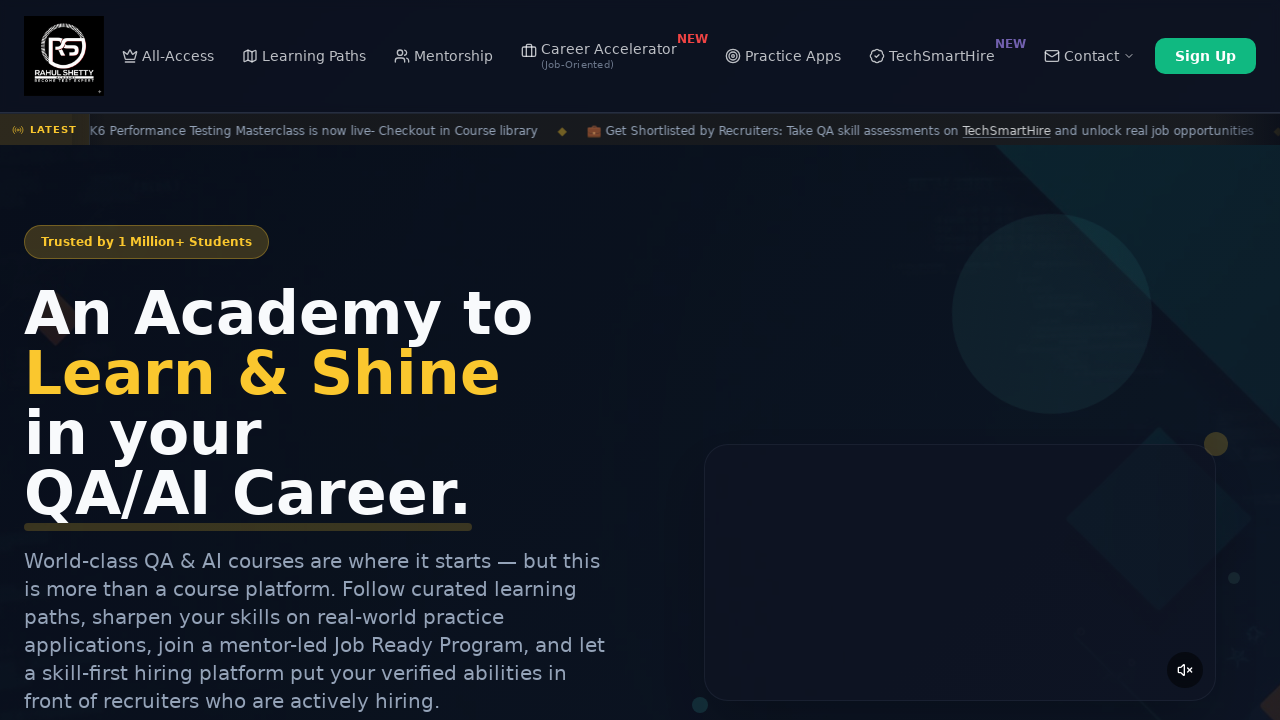

Located all course links on the page
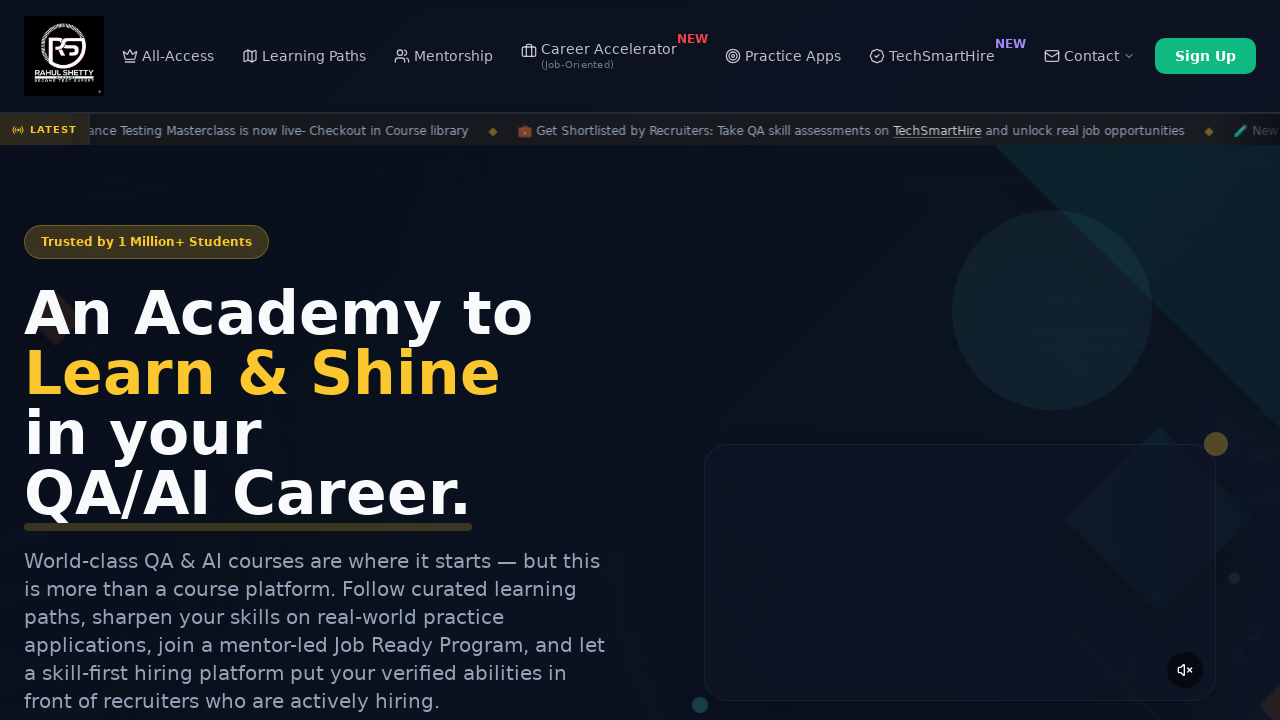

Extracted course name from second link: 'Playwright Testing'
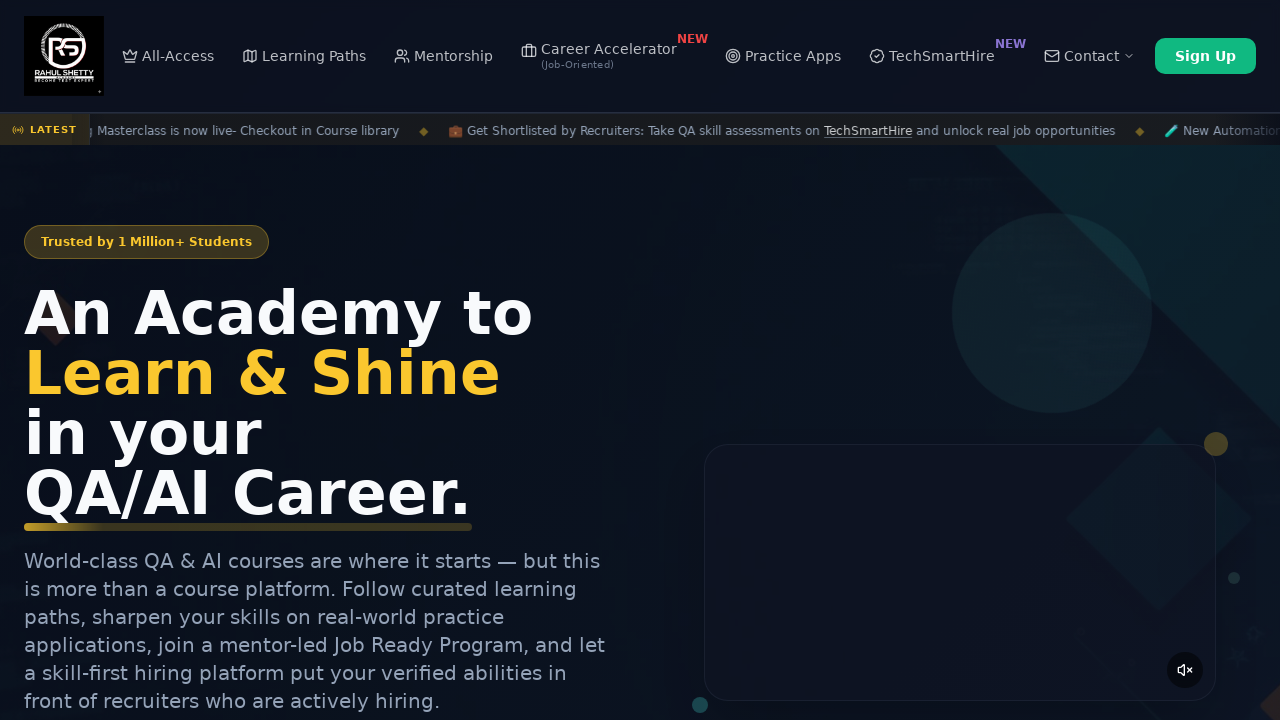

Switched back to parent window
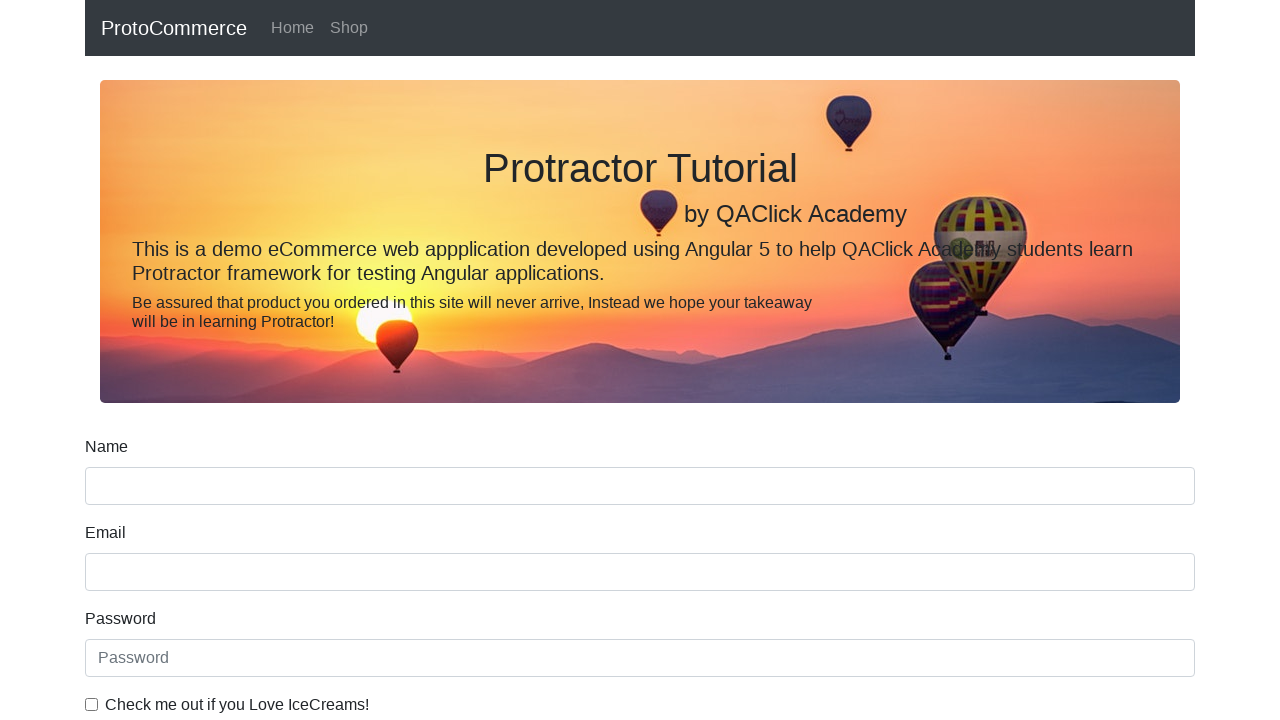

Filled name field with extracted course name: 'Playwright Testing' on input[name='name']
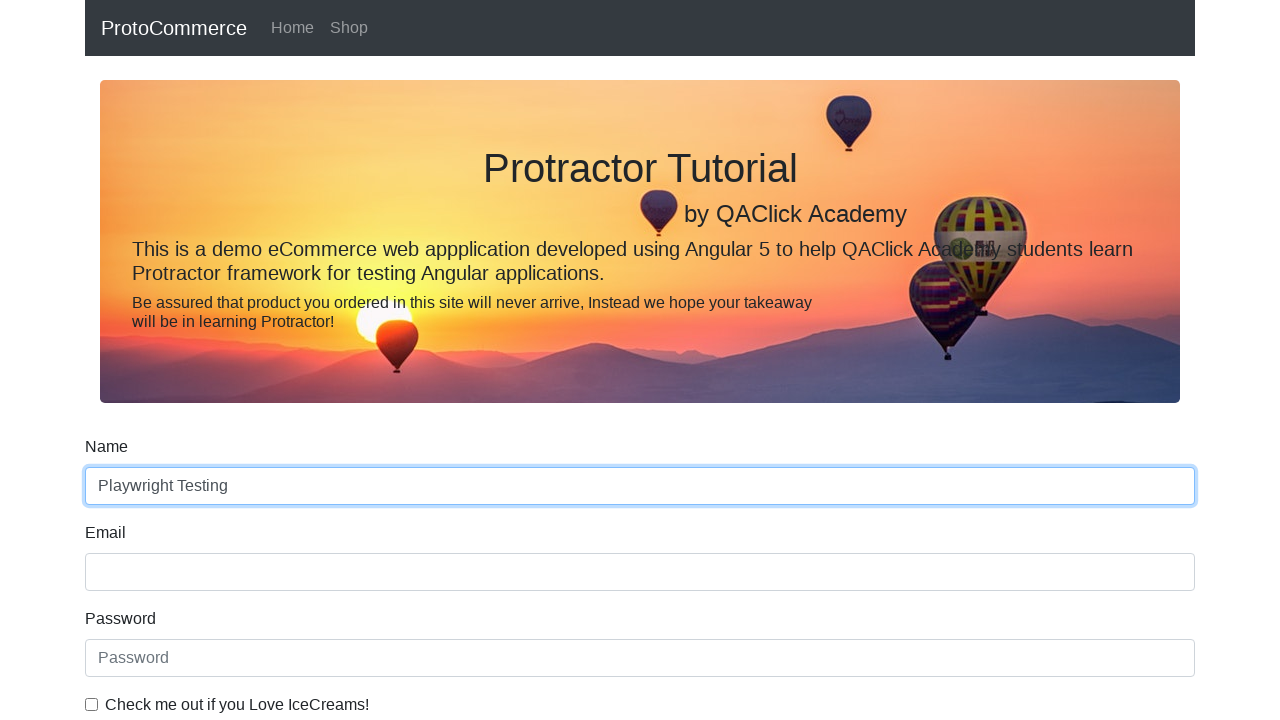

Waited 500ms for field to settle
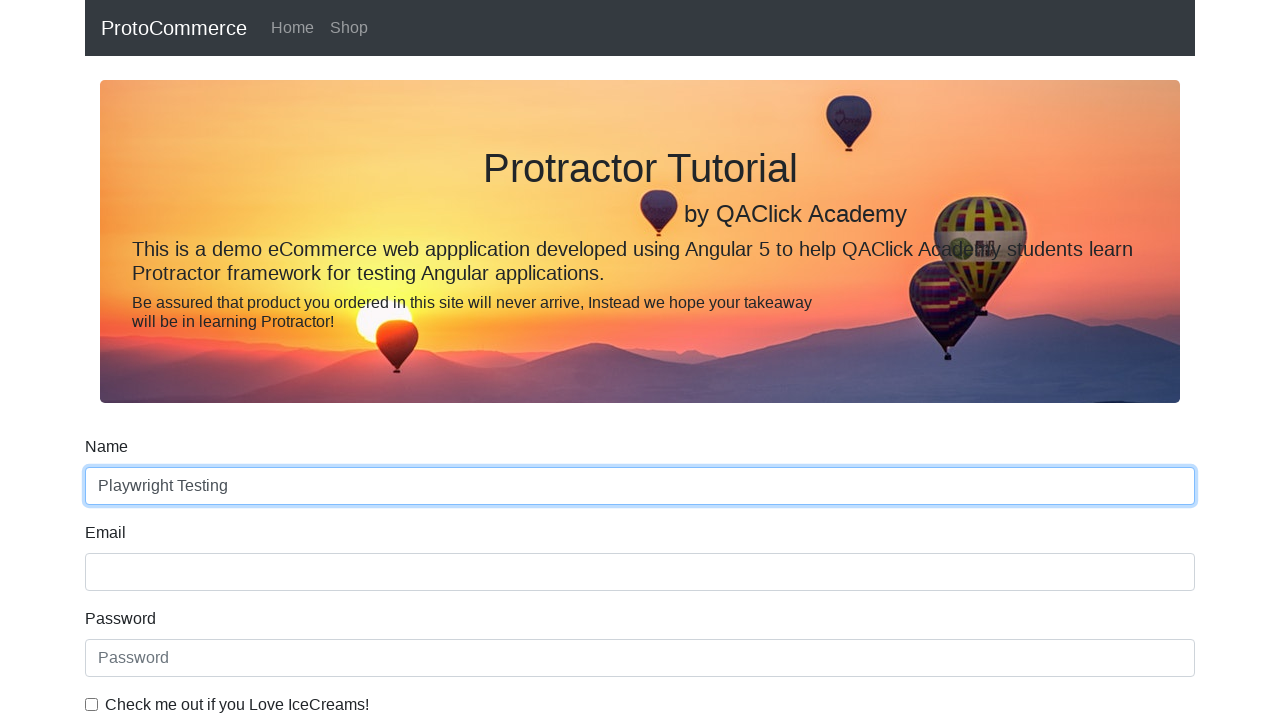

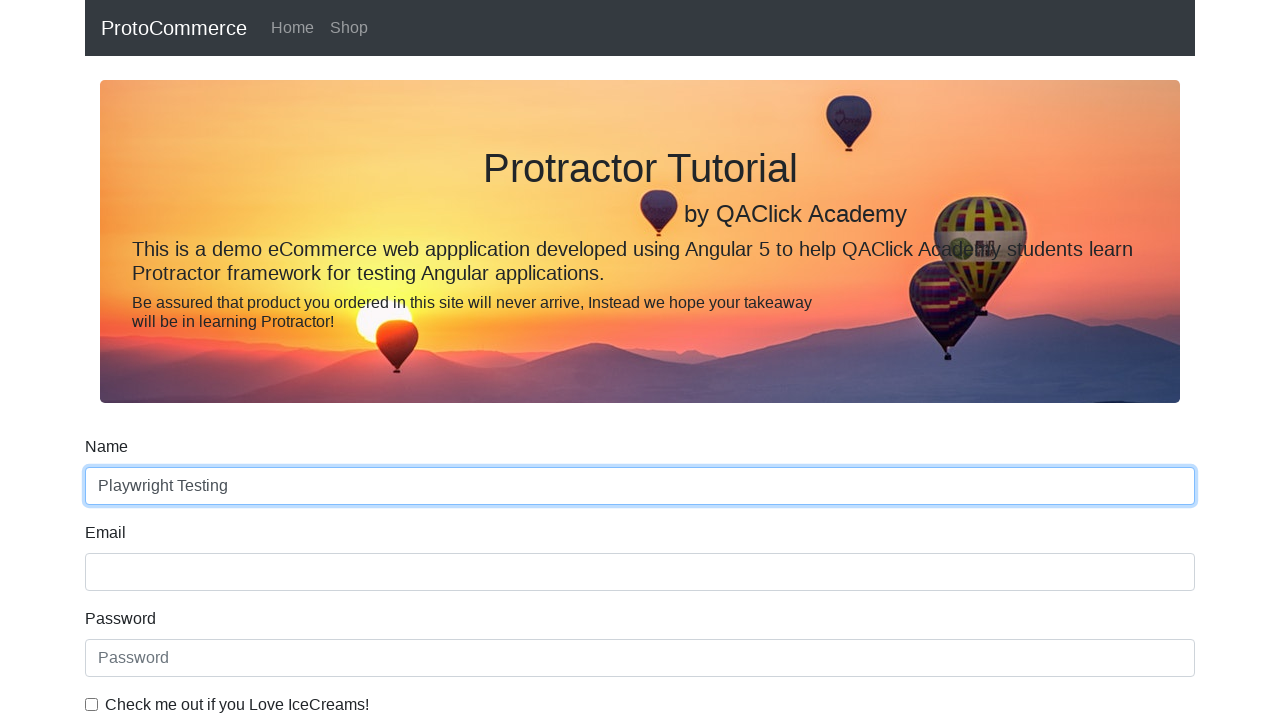